Tests that edits are cancelled when pressing Escape key

Starting URL: https://demo.playwright.dev/todomvc

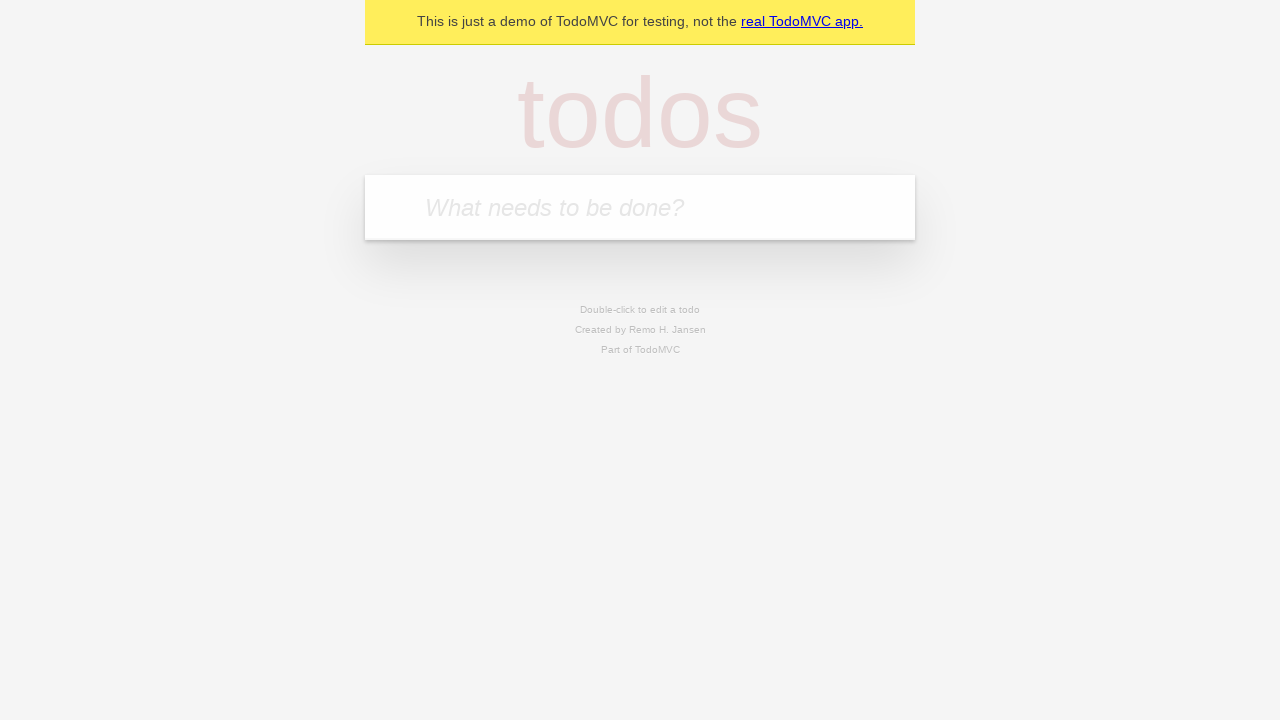

Filled new todo input with 'buy some cheese' on internal:attr=[placeholder="What needs to be done?"i]
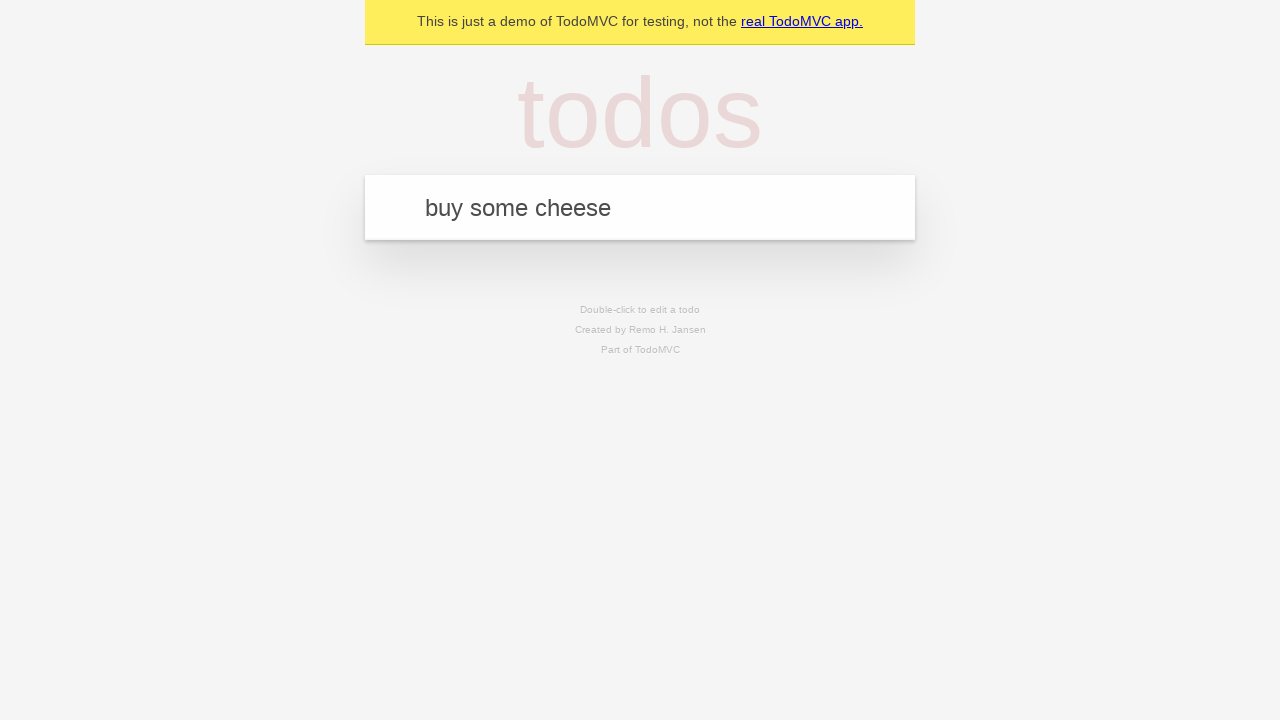

Pressed Enter to create todo 'buy some cheese' on internal:attr=[placeholder="What needs to be done?"i]
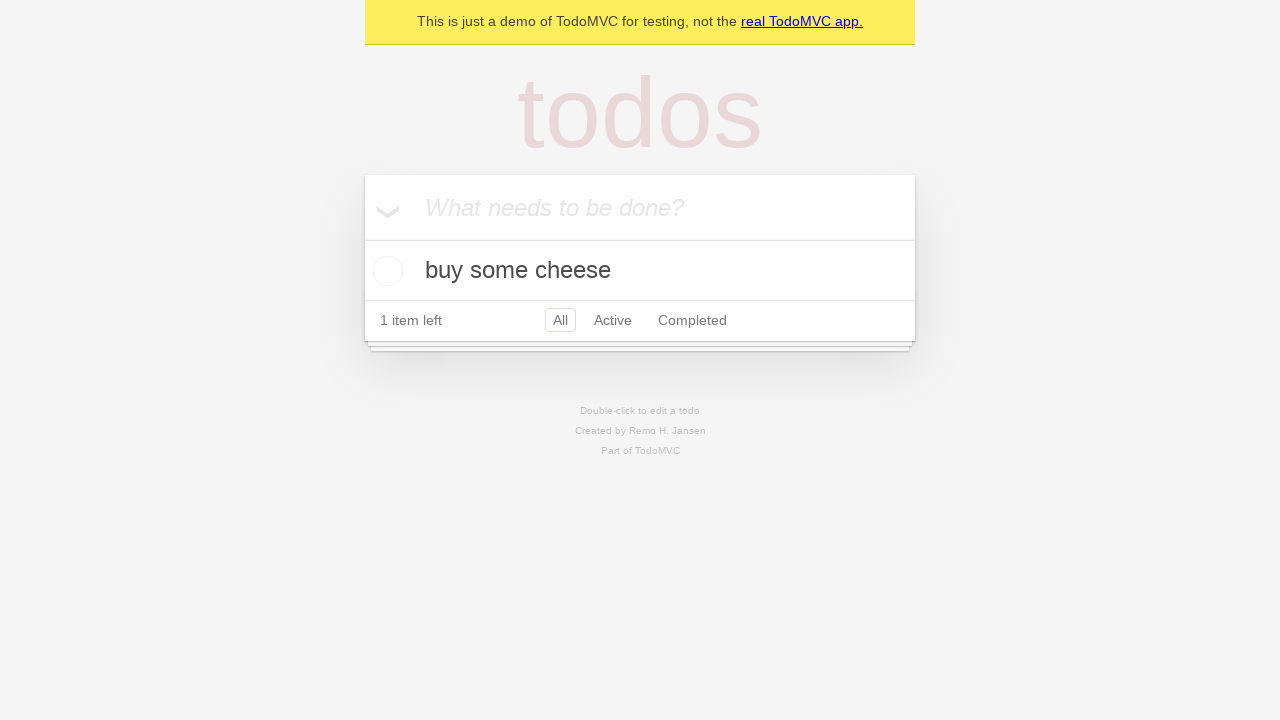

Filled new todo input with 'feed the cat' on internal:attr=[placeholder="What needs to be done?"i]
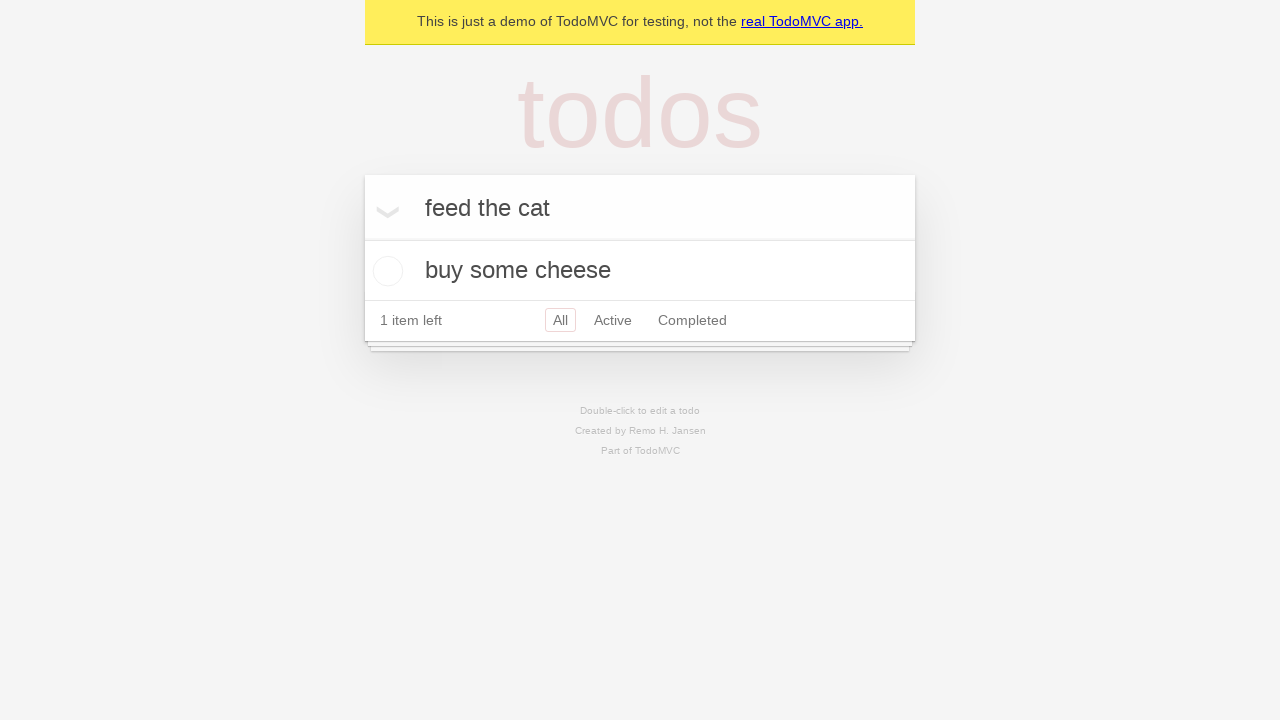

Pressed Enter to create todo 'feed the cat' on internal:attr=[placeholder="What needs to be done?"i]
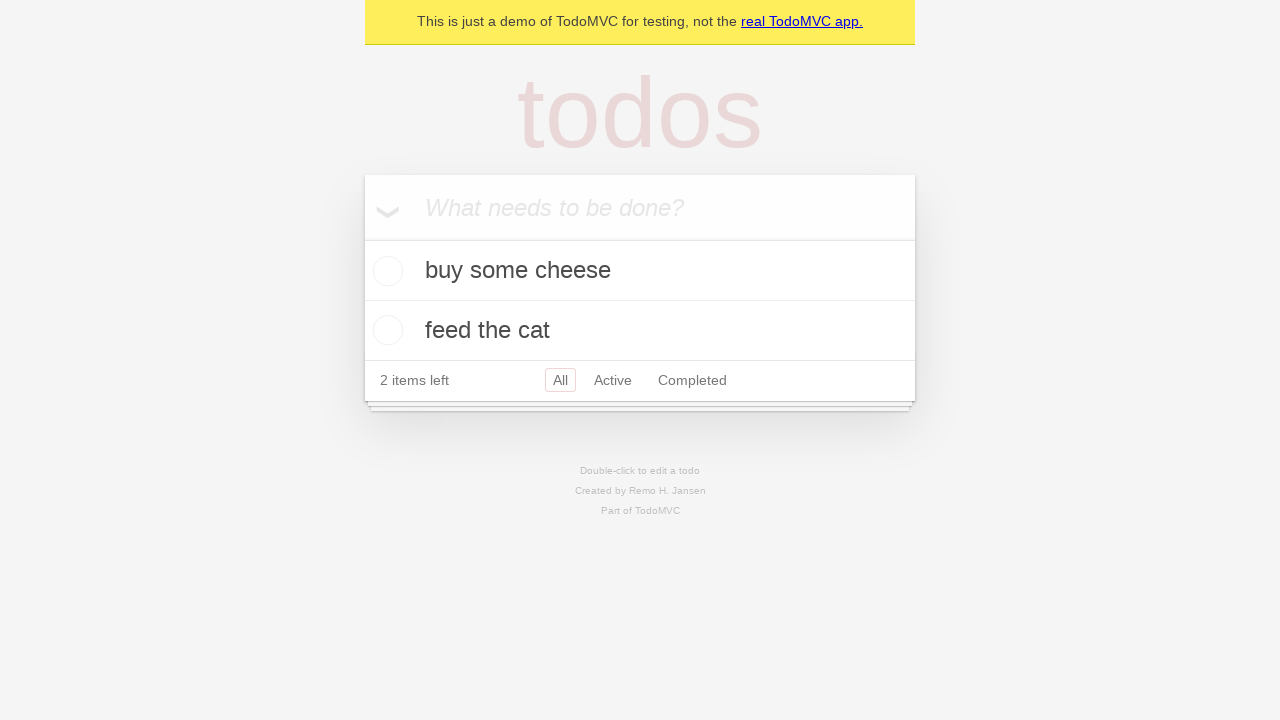

Filled new todo input with 'book a doctors appointment' on internal:attr=[placeholder="What needs to be done?"i]
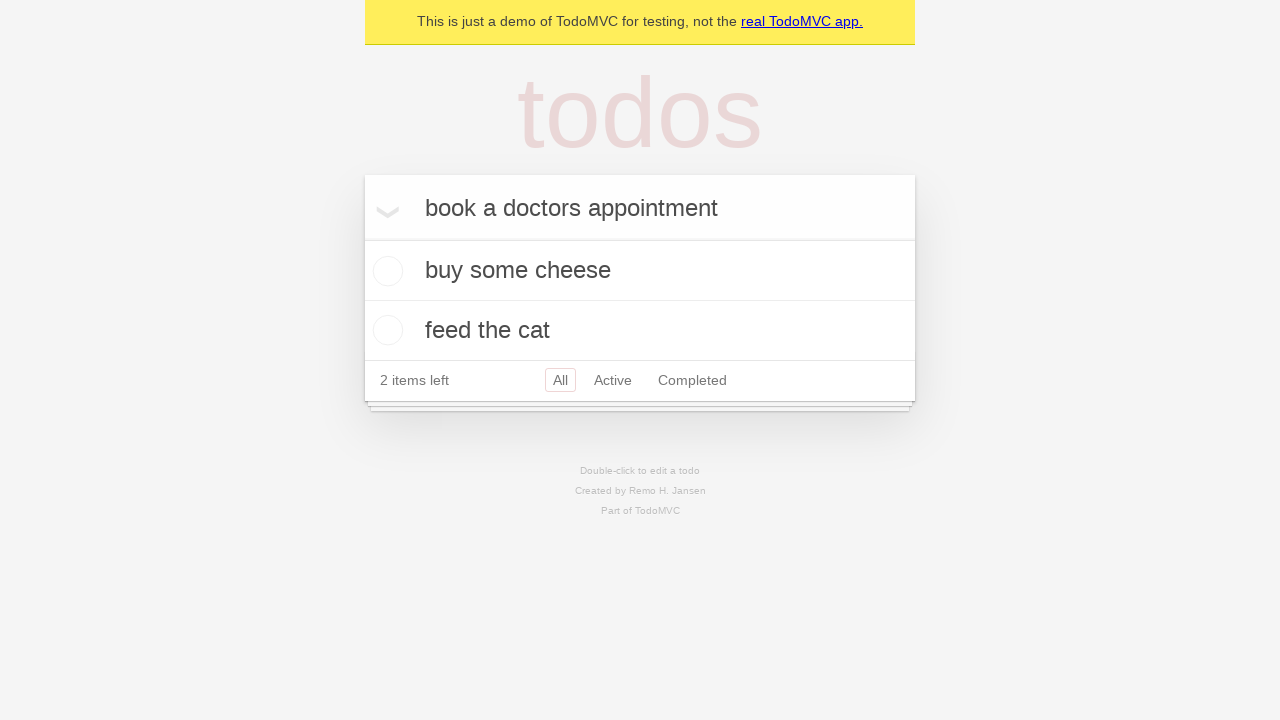

Pressed Enter to create todo 'book a doctors appointment' on internal:attr=[placeholder="What needs to be done?"i]
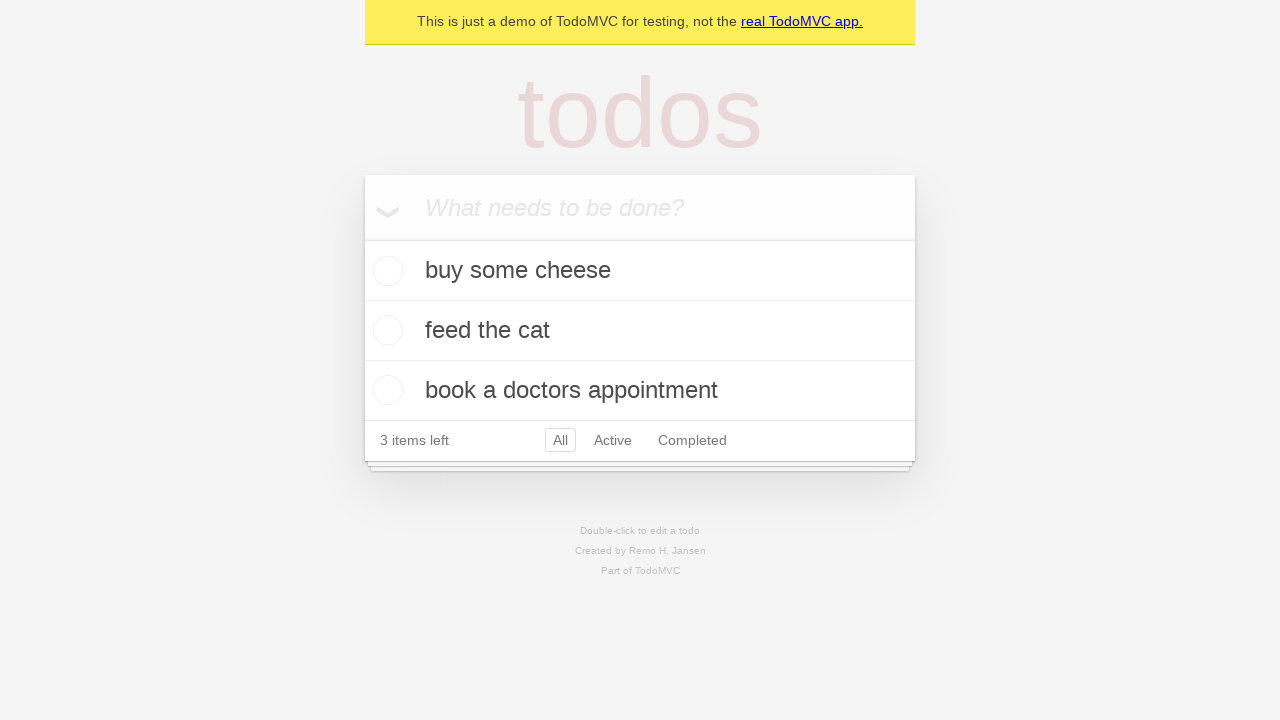

Double-clicked second todo item to enter edit mode at (640, 331) on internal:testid=[data-testid="todo-item"s] >> nth=1
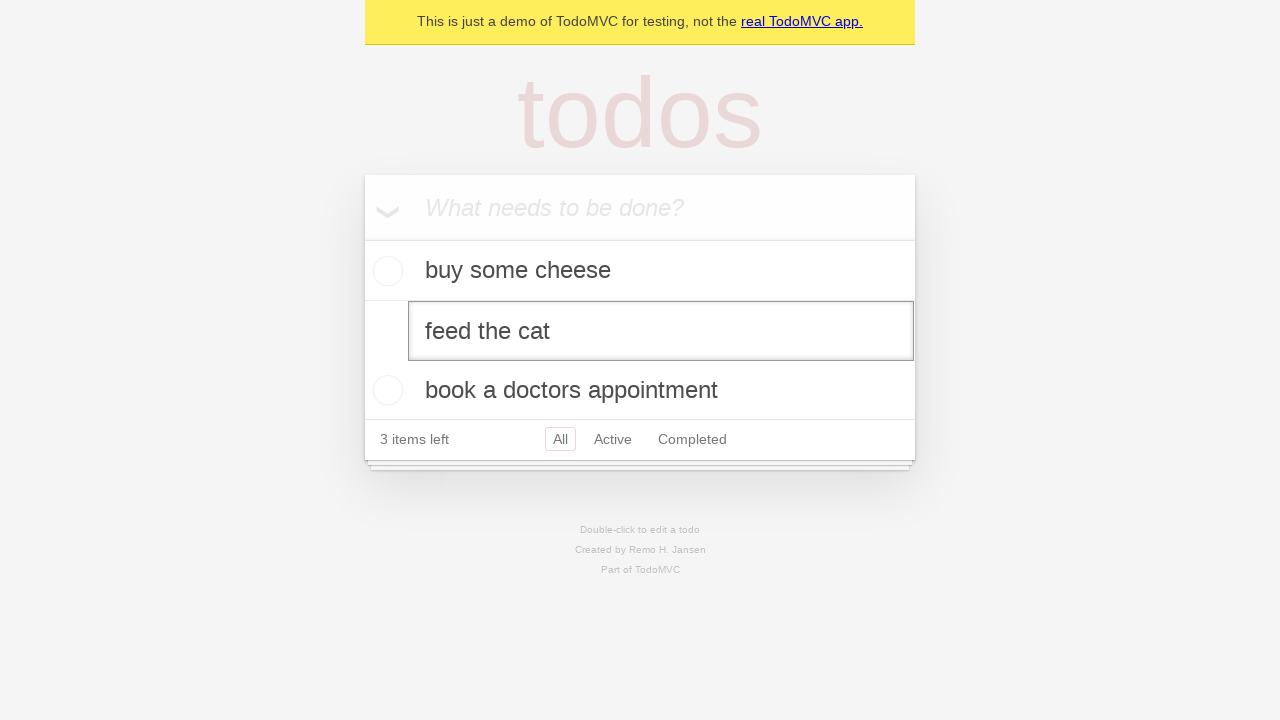

Filled edit input with 'buy some sausages' on internal:testid=[data-testid="todo-item"s] >> nth=1 >> internal:role=textbox[nam
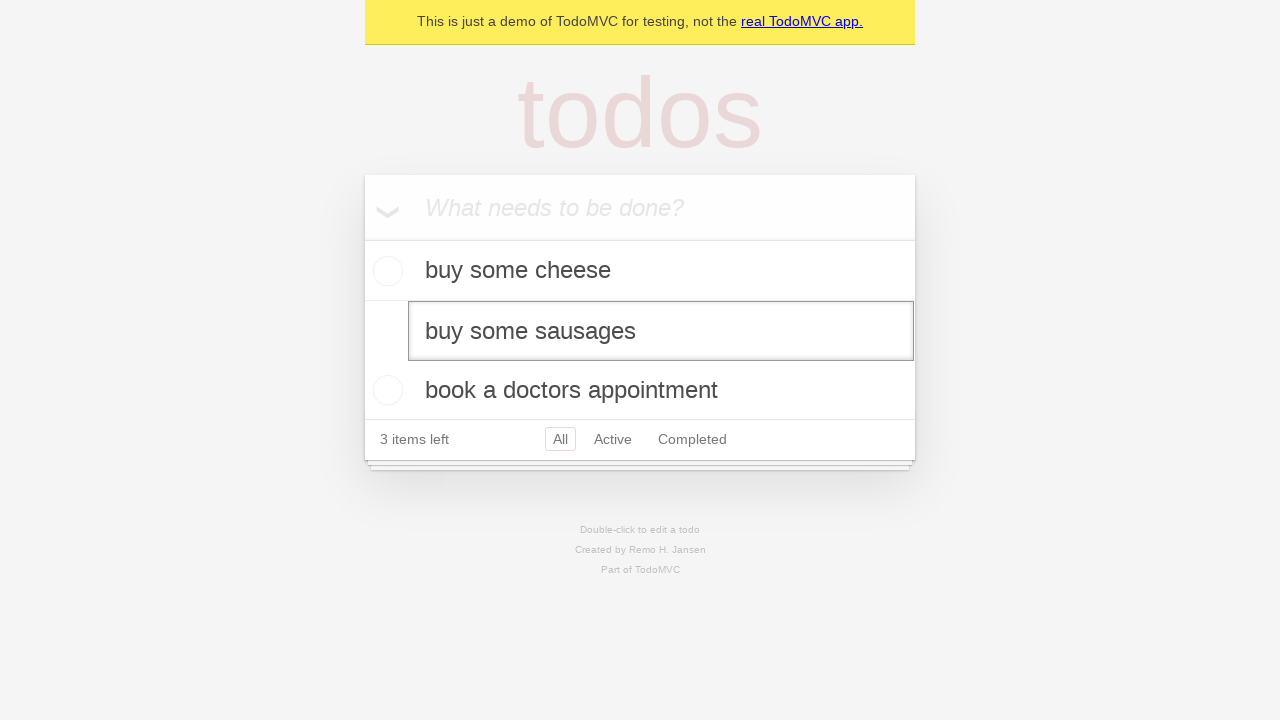

Pressed Escape to cancel editing on internal:testid=[data-testid="todo-item"s] >> nth=1 >> internal:role=textbox[nam
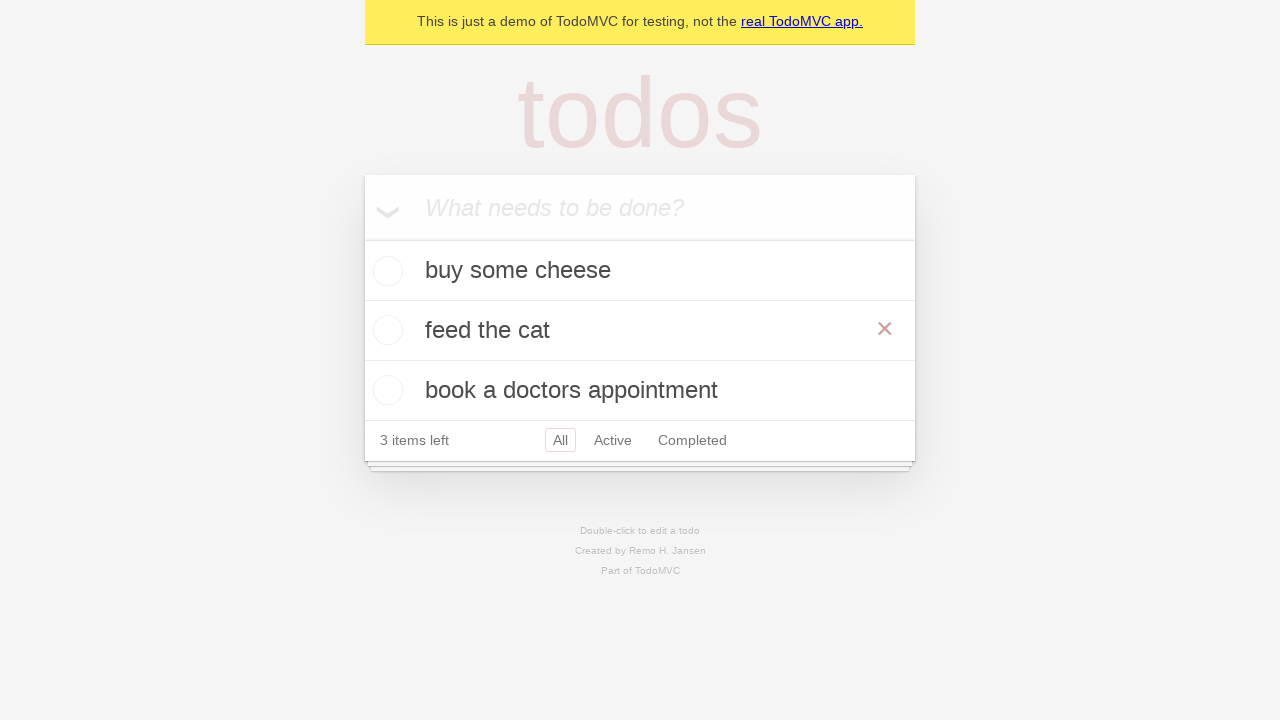

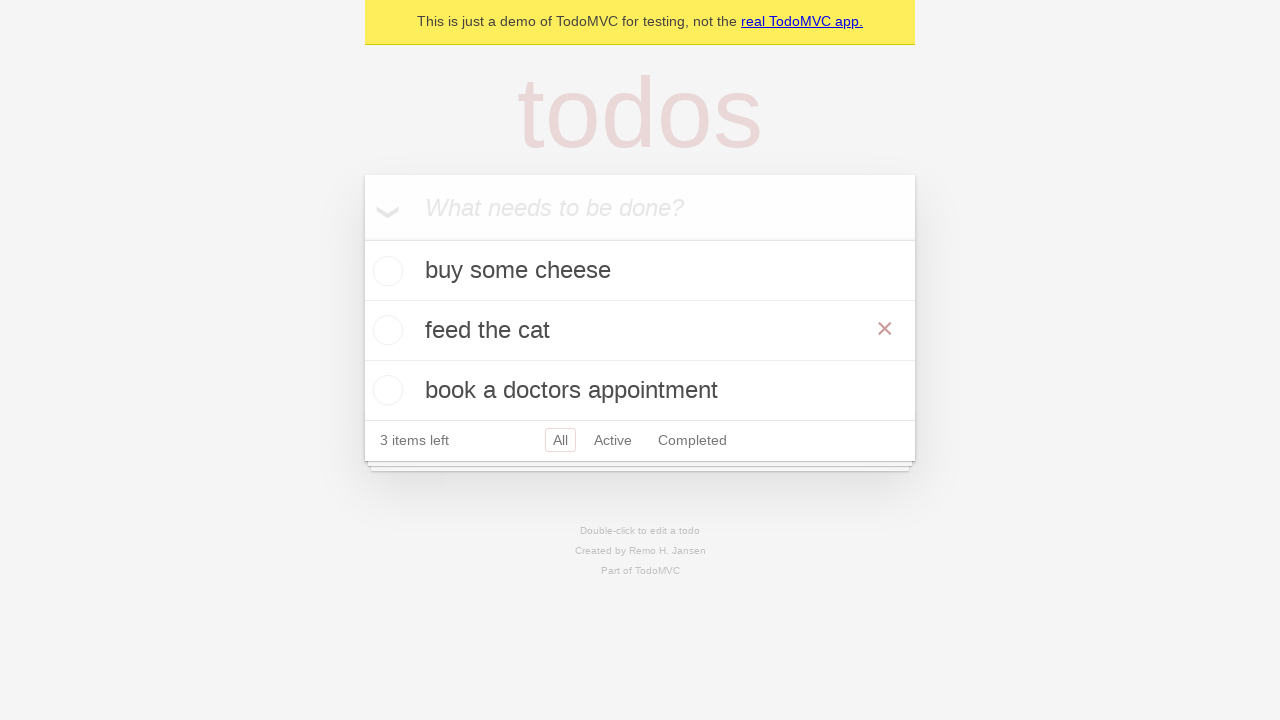